Solves a mathematical captcha by extracting a value from an element attribute, calculating the result, and submitting the form with checkbox and radio button selections

Starting URL: http://suninjuly.github.io/get_attribute.html

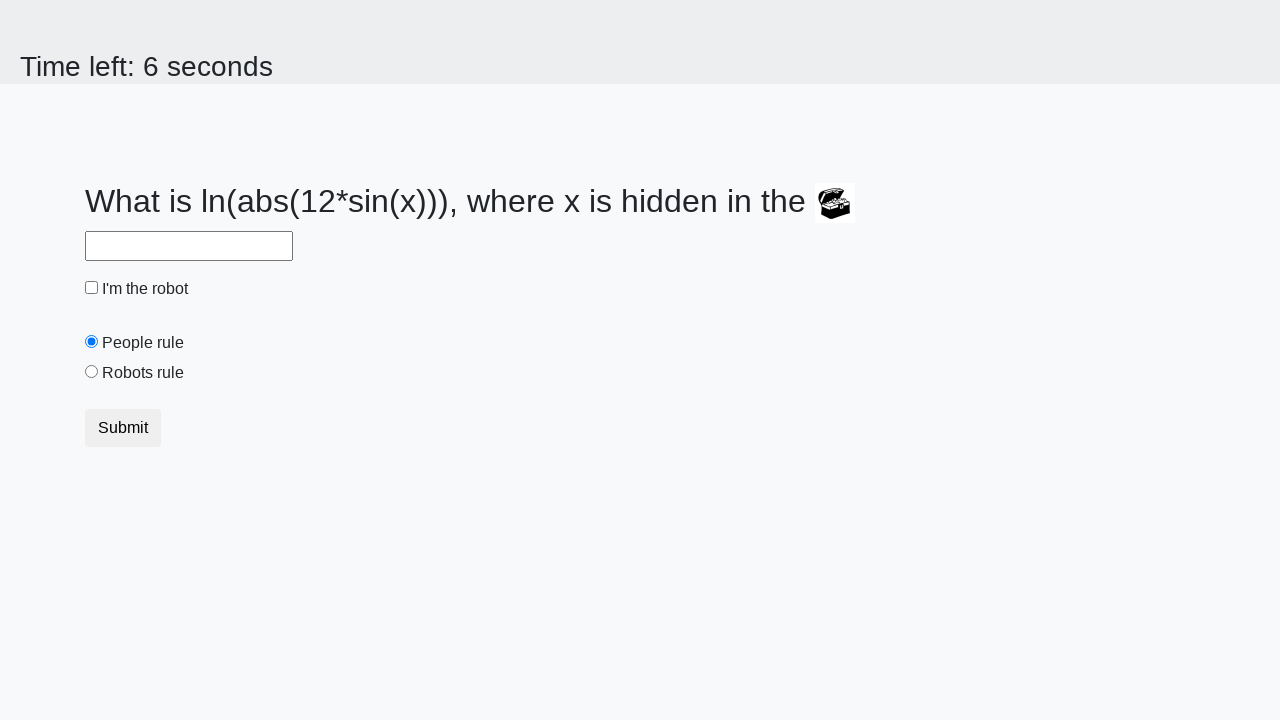

Located the treasure element
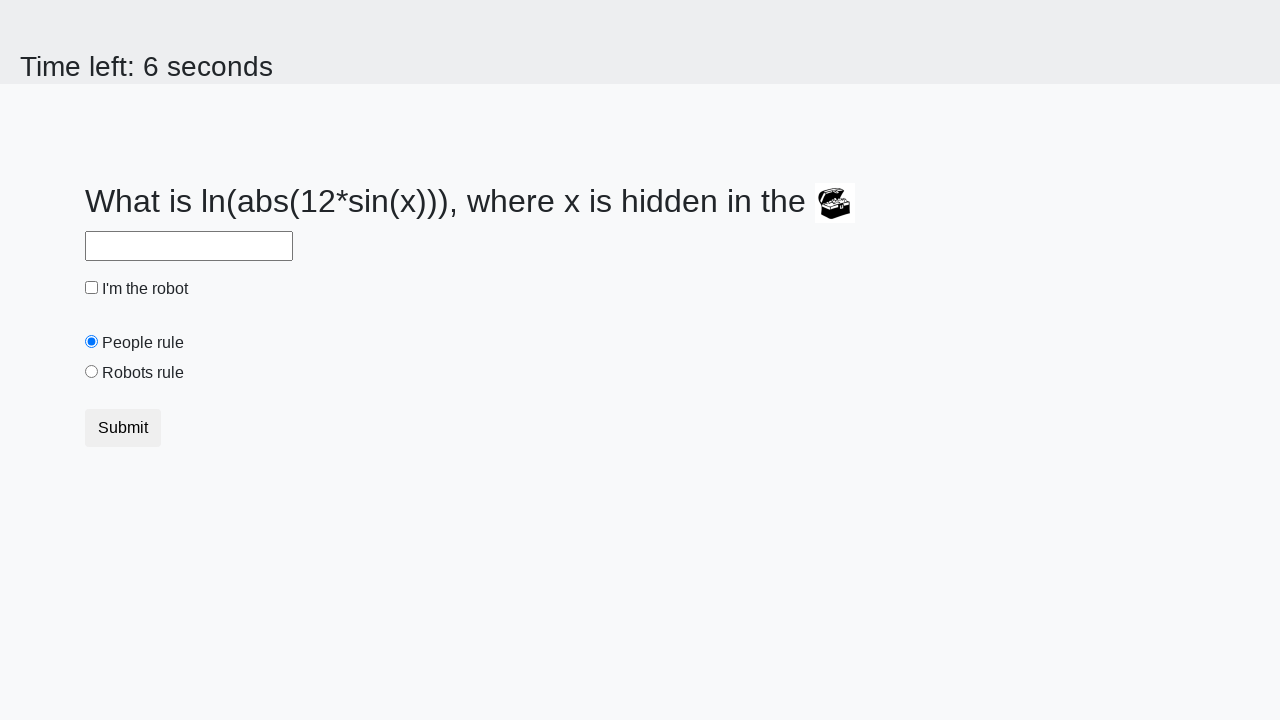

Extracted valuex attribute: 248
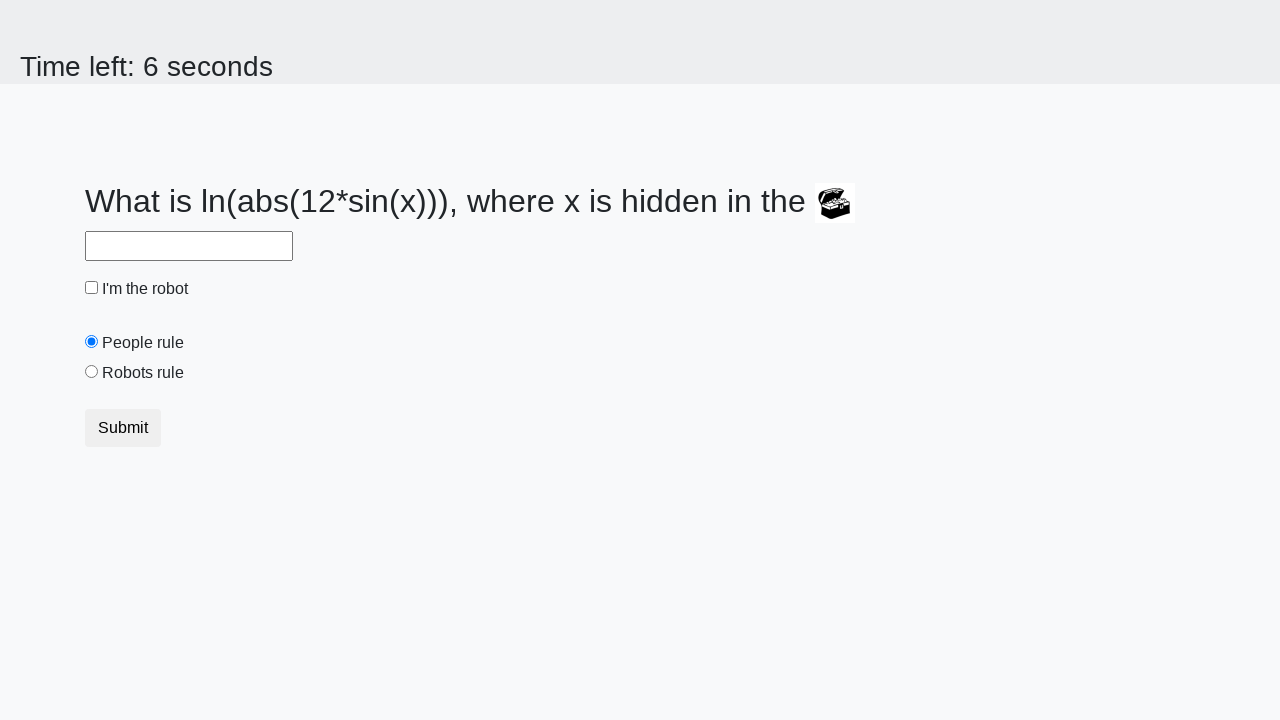

Calculated mathematical result: 0.796166401321934
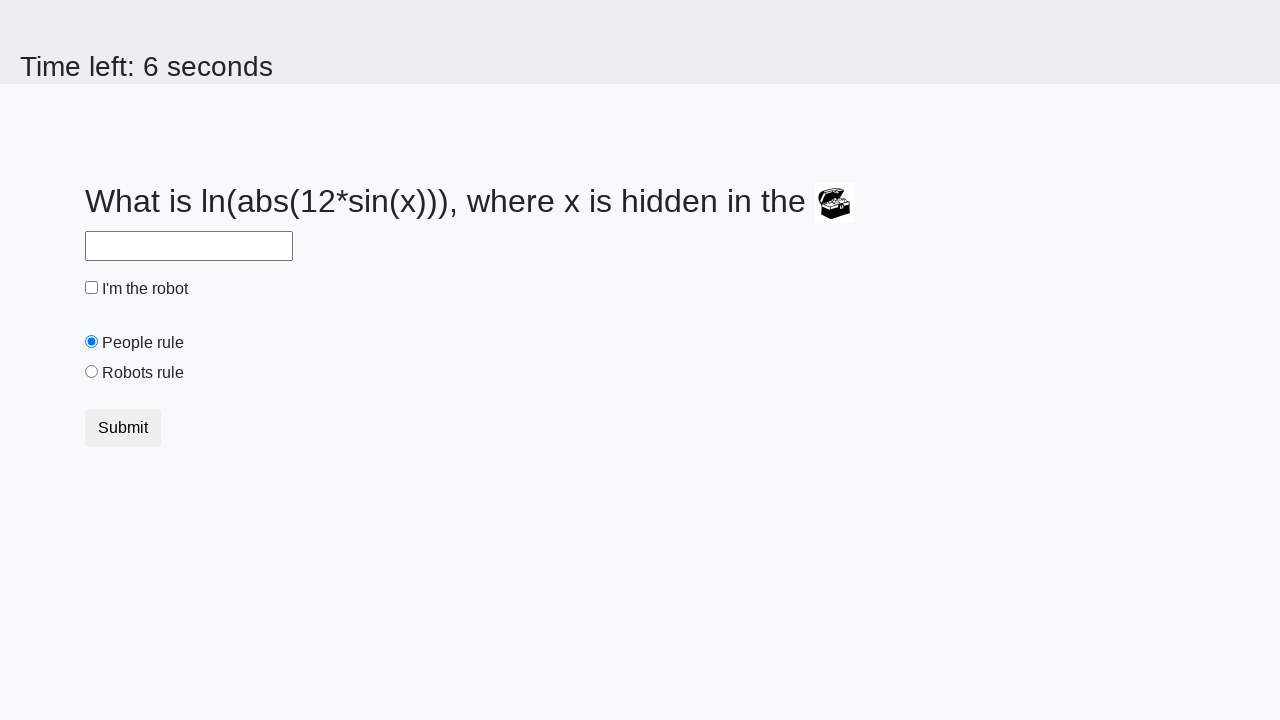

Filled answer field with calculated value on #answer
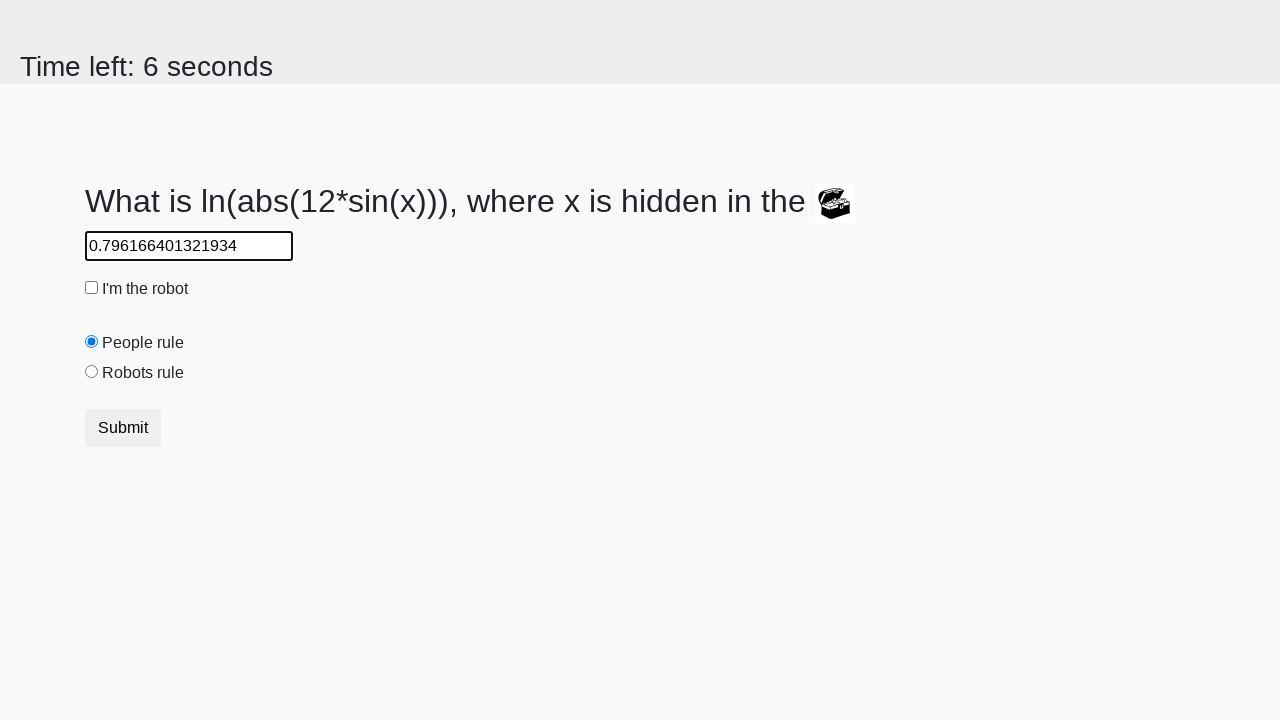

Clicked robot checkbox at (92, 288) on #robotCheckbox
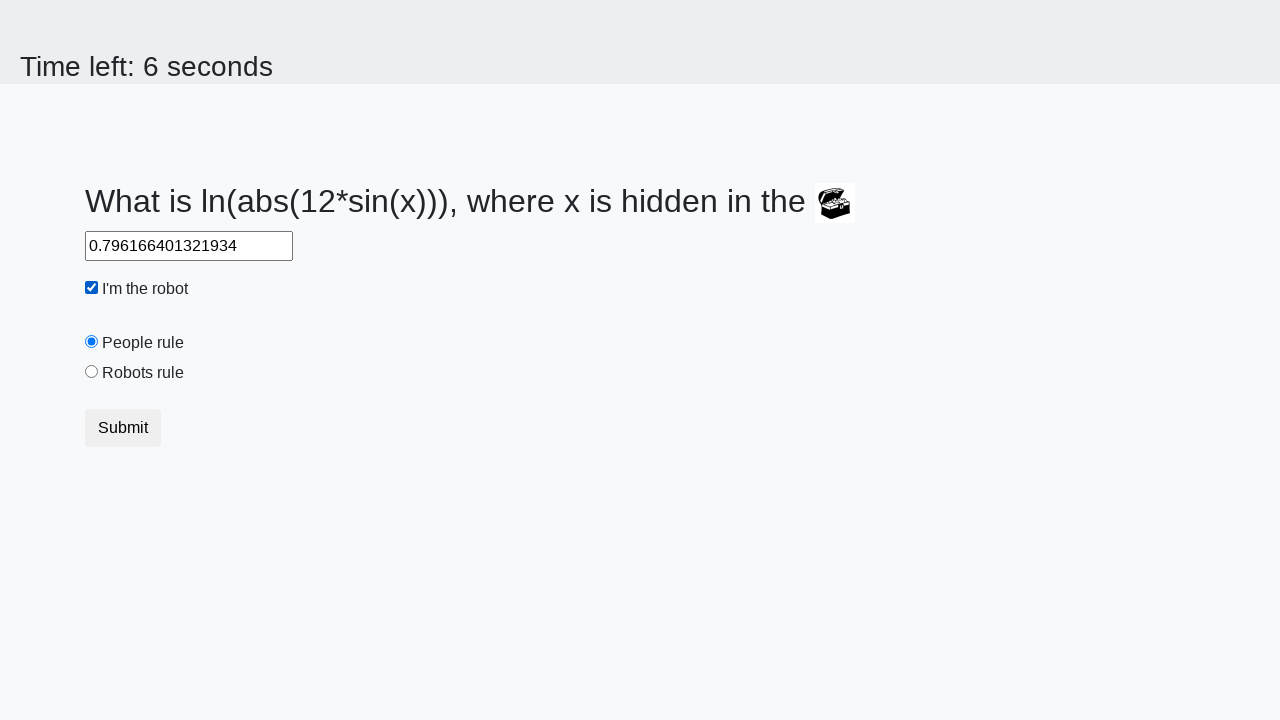

Clicked robots rule radio button at (92, 372) on #robotsRule
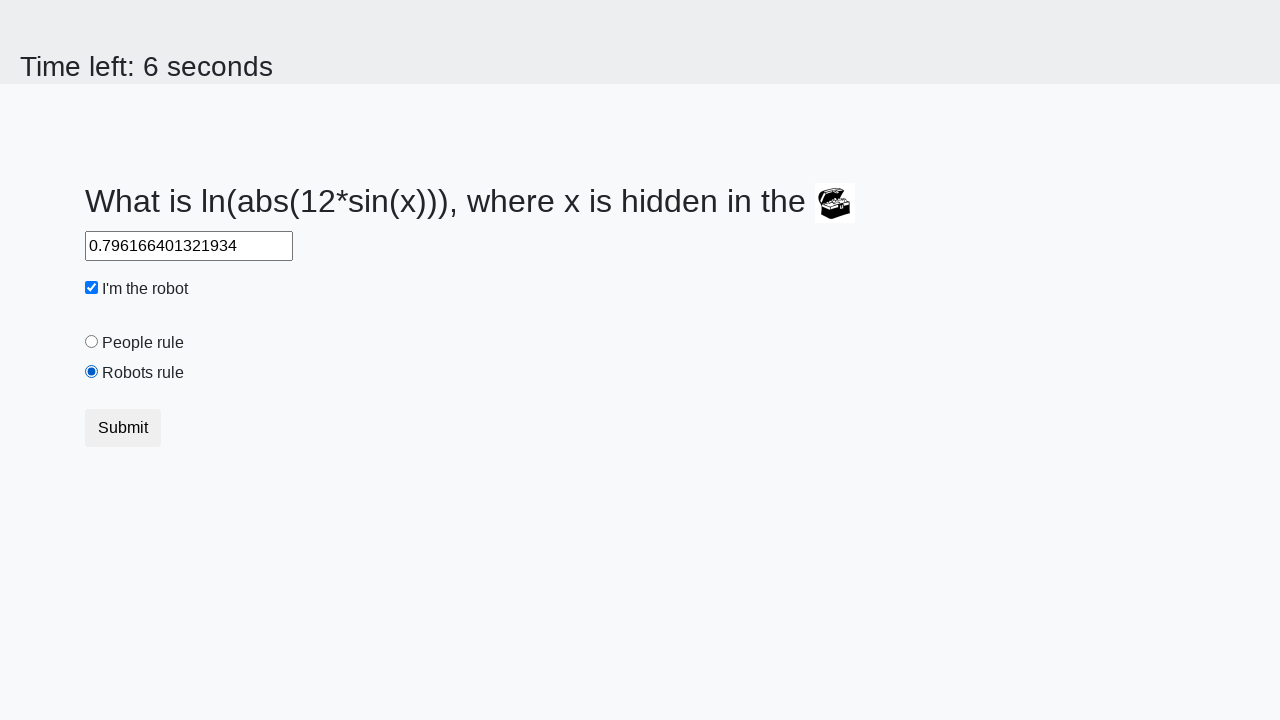

Clicked submit button to complete form at (123, 428) on .btn-default
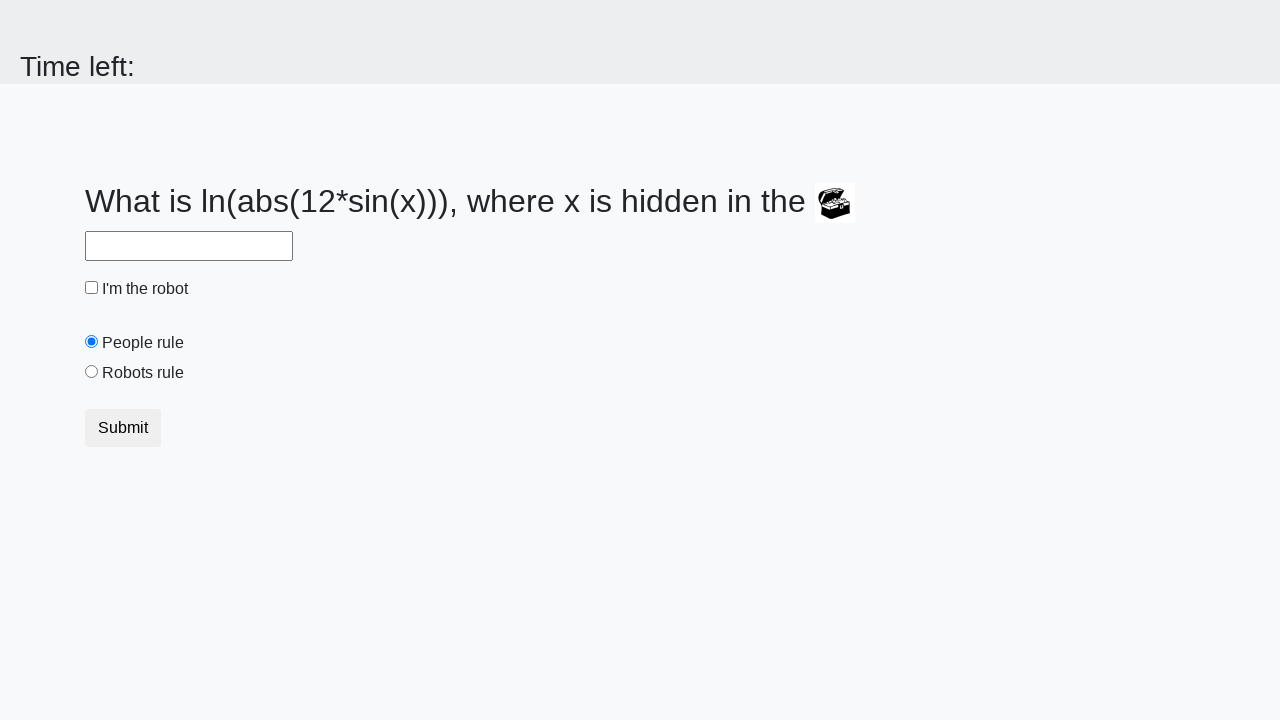

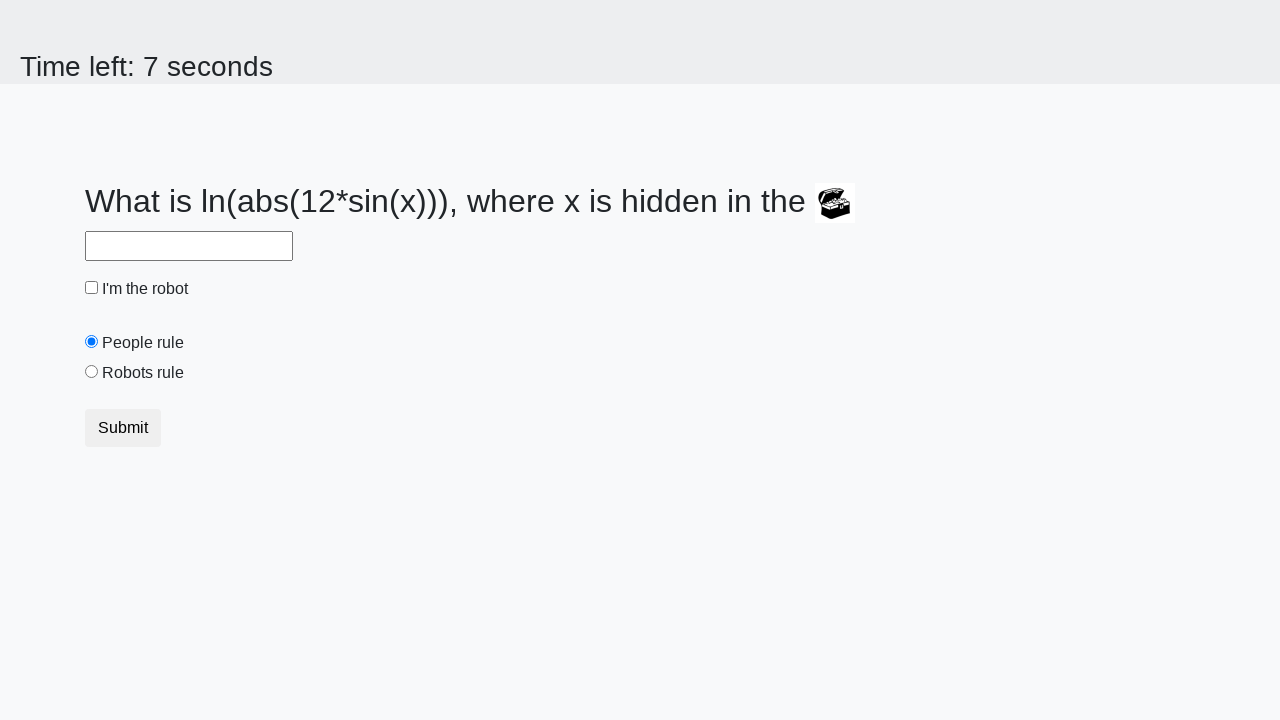